Tests implicit wait functionality by clicking a button that triggers a delayed element to appear, then retrieves the text from the newly visible button

Starting URL: https://leafground.com/waits.xhtml

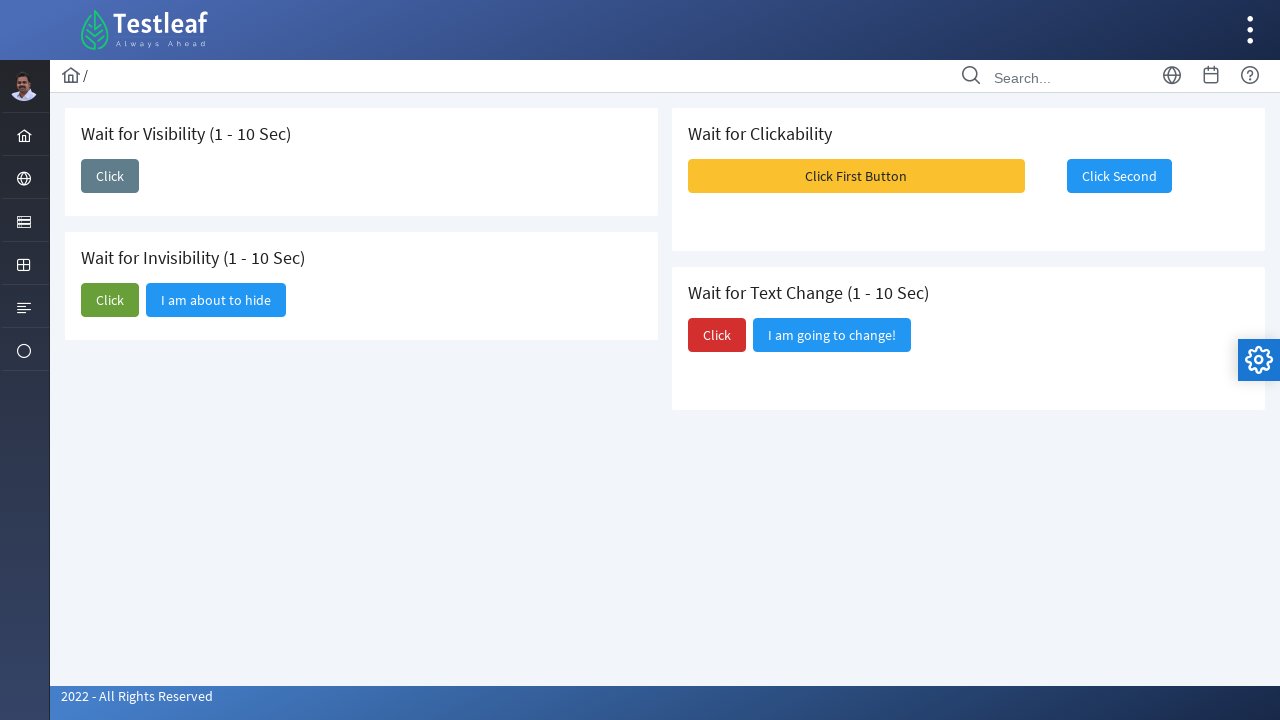

Navigated to waits test page
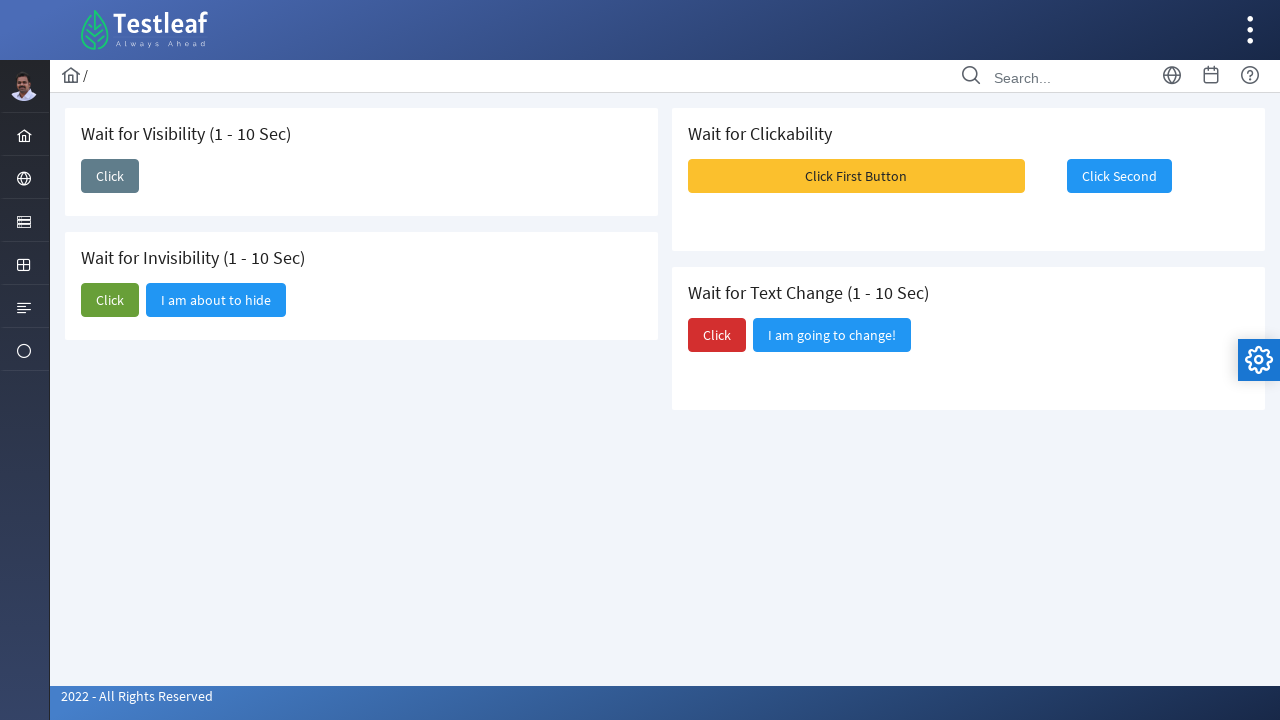

Clicked button to trigger delayed element appearance at (110, 176) on button#j_idt87\:j_idt89
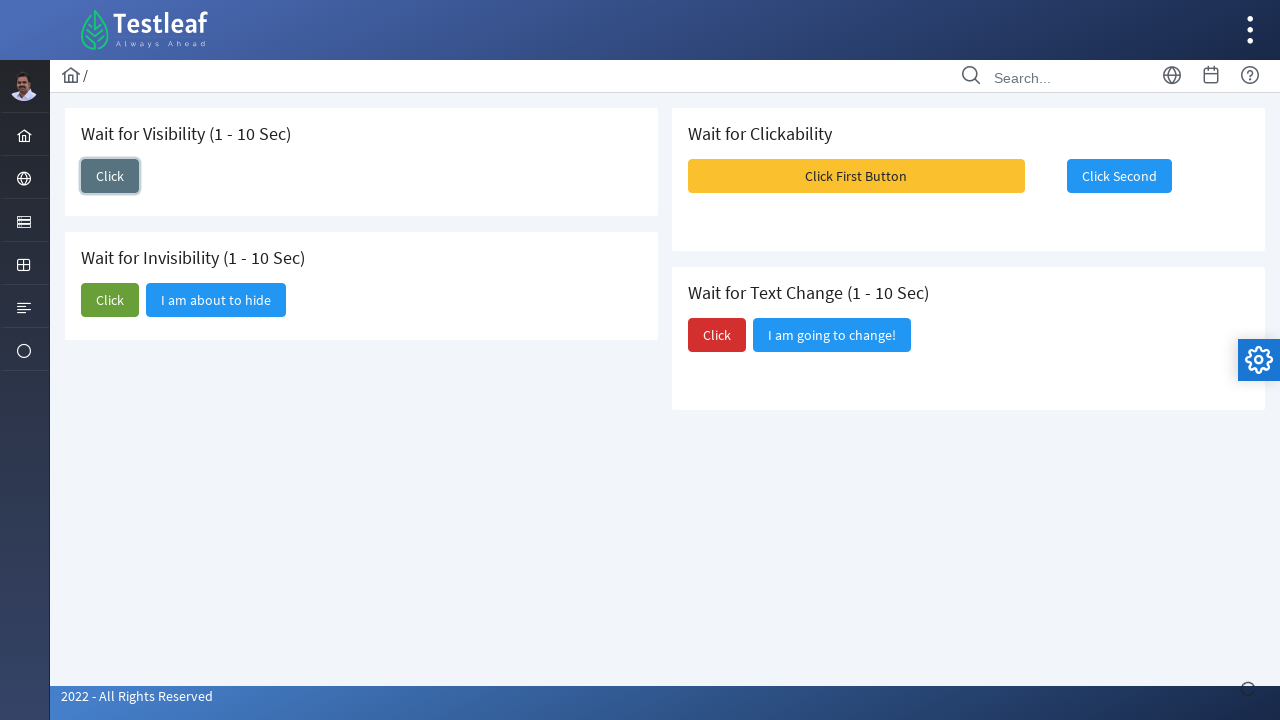

Delayed button became visible
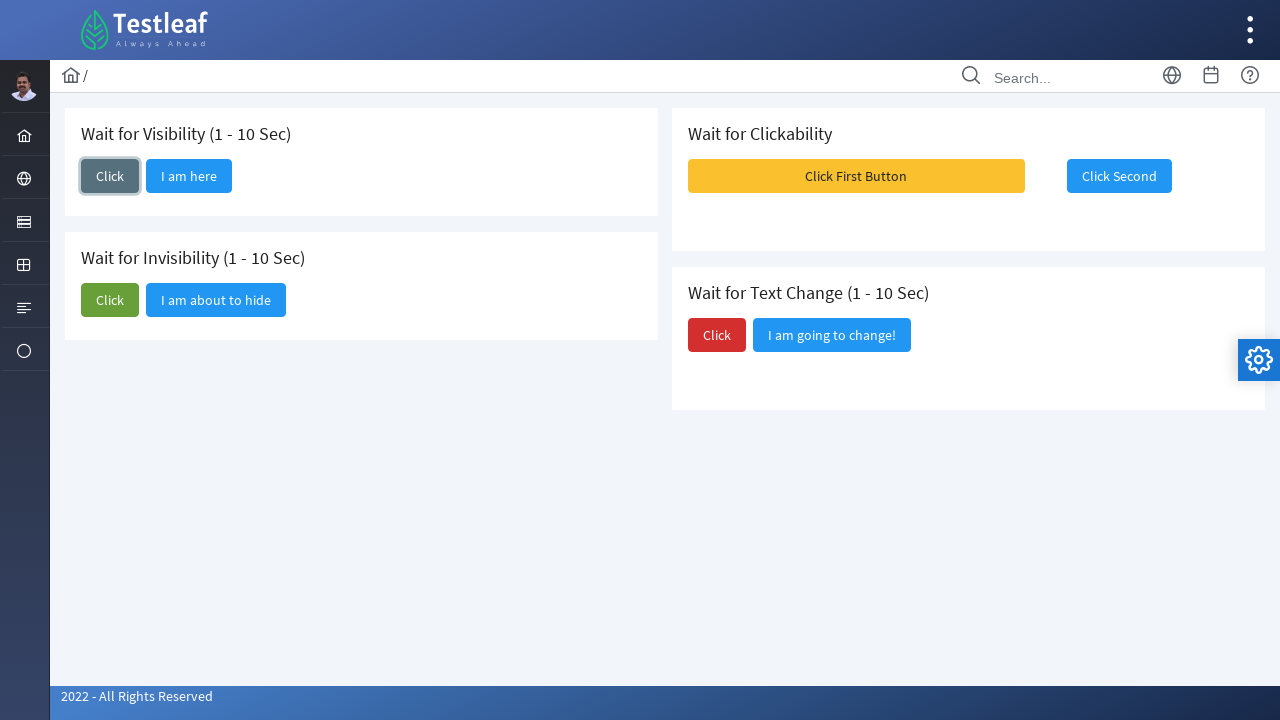

Retrieved text from delayed button: 'I am here'
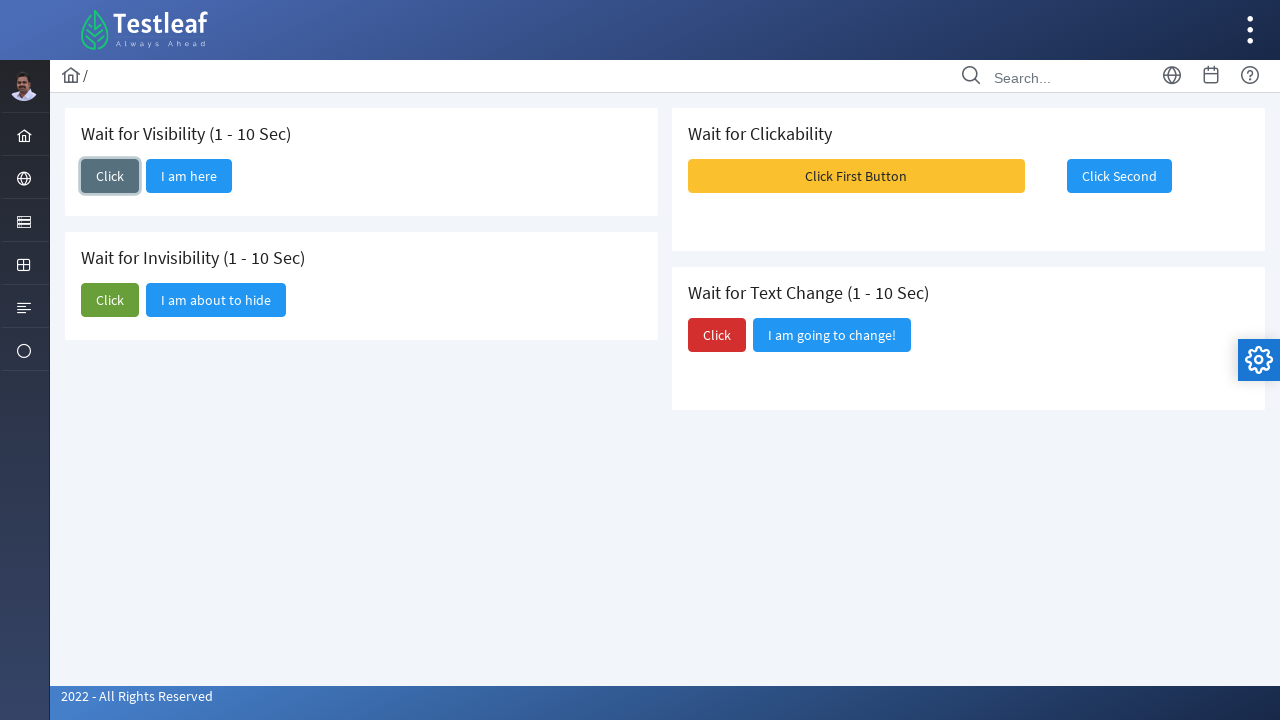

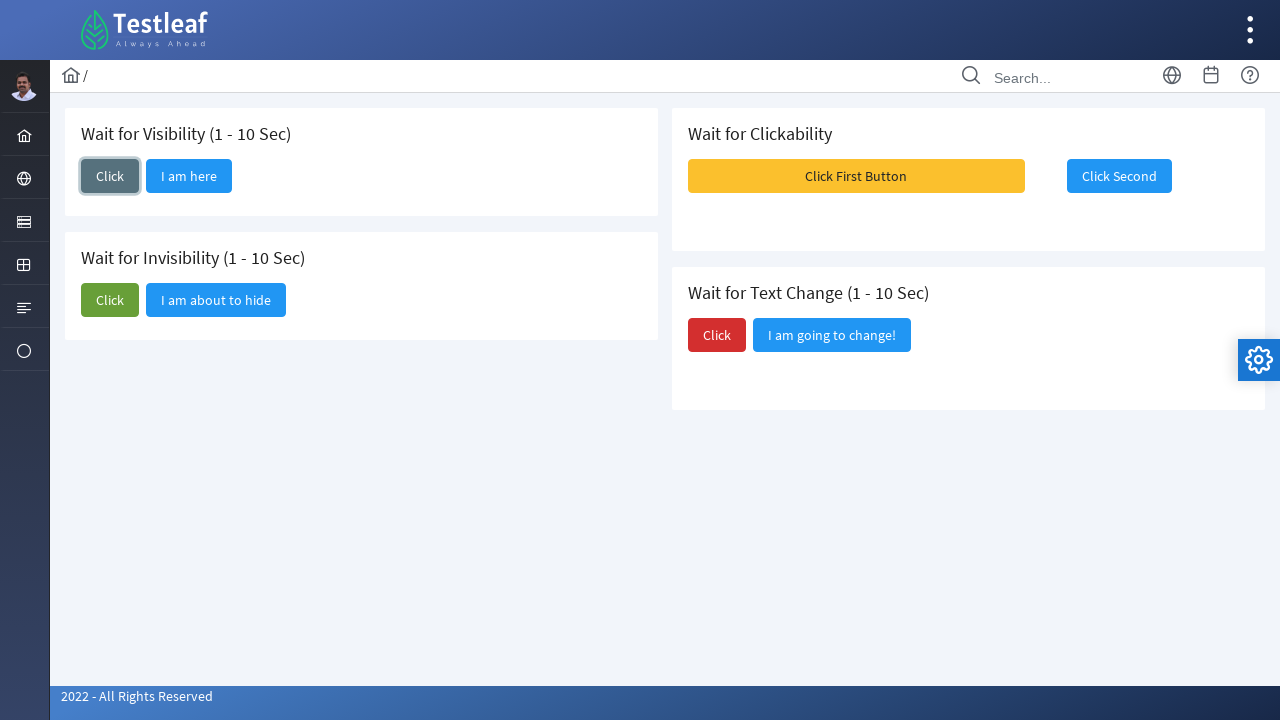